Navigates to a page and measures the page load time by waiting for the page to fully load

Starting URL: https://opensource-demo.orangehrmlive.com/web/index.php/auth/login

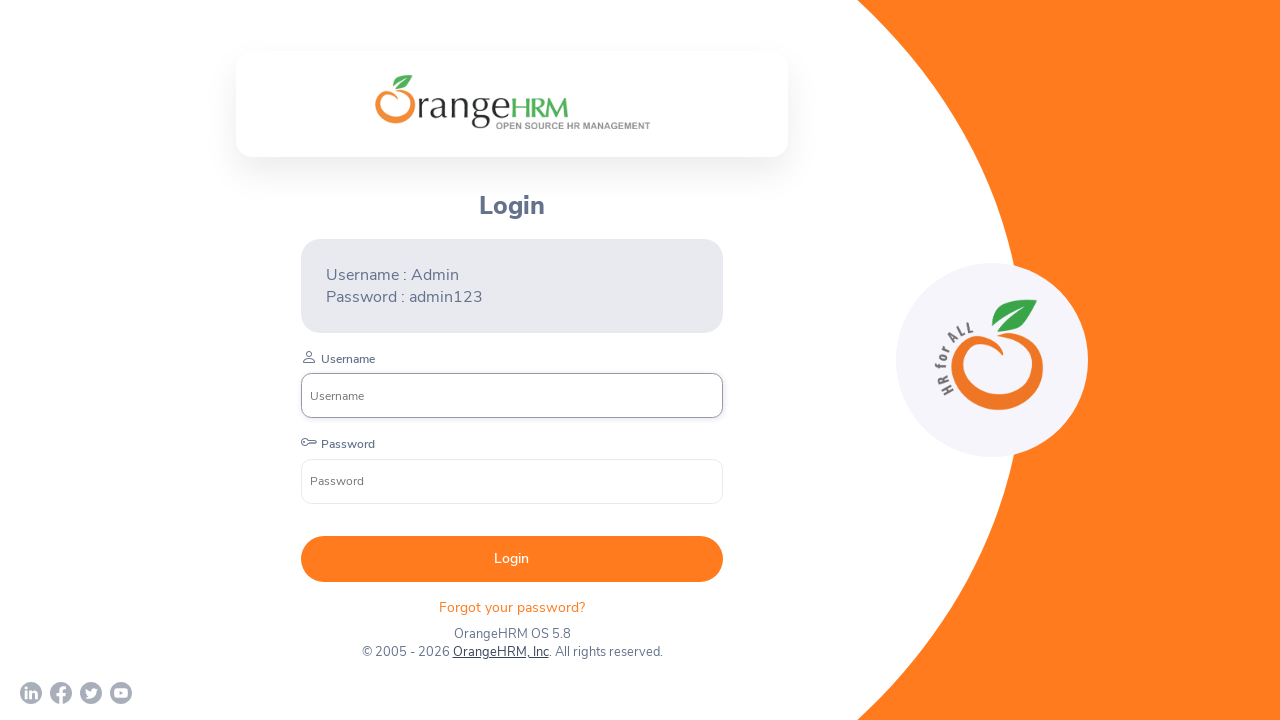

Page fully loaded - network idle state reached
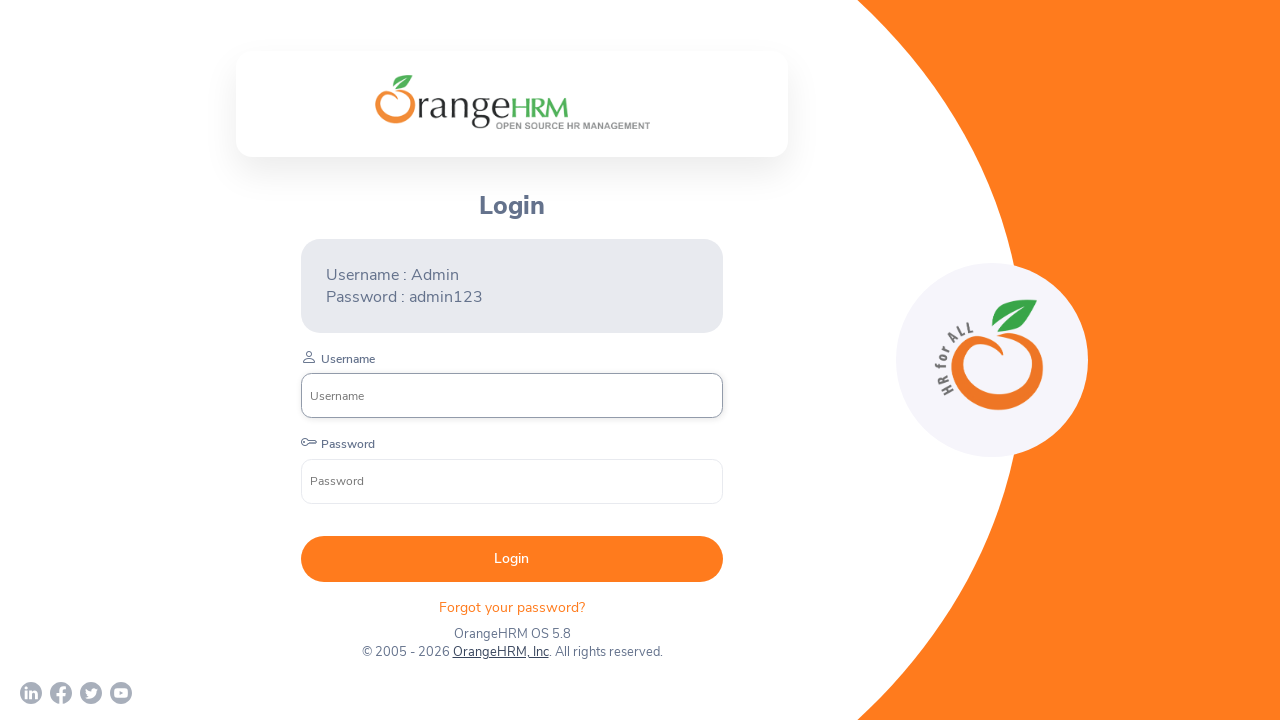

Username input field is visible - login page loaded
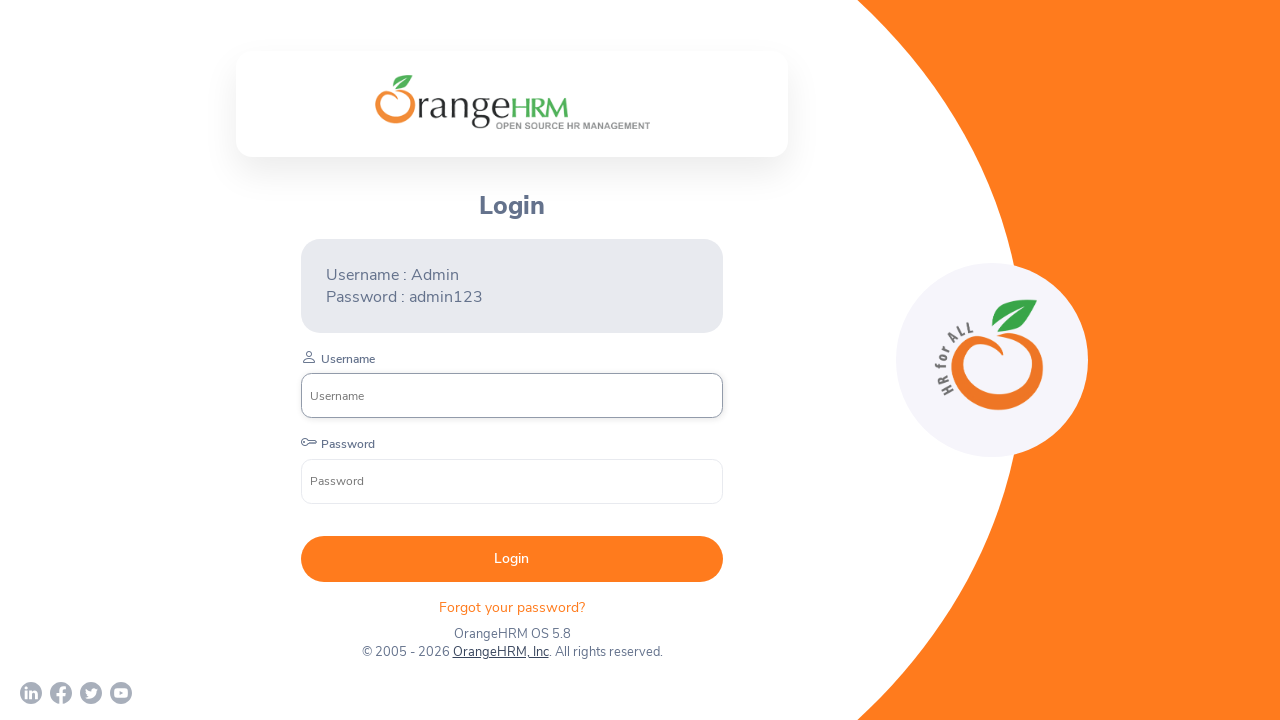

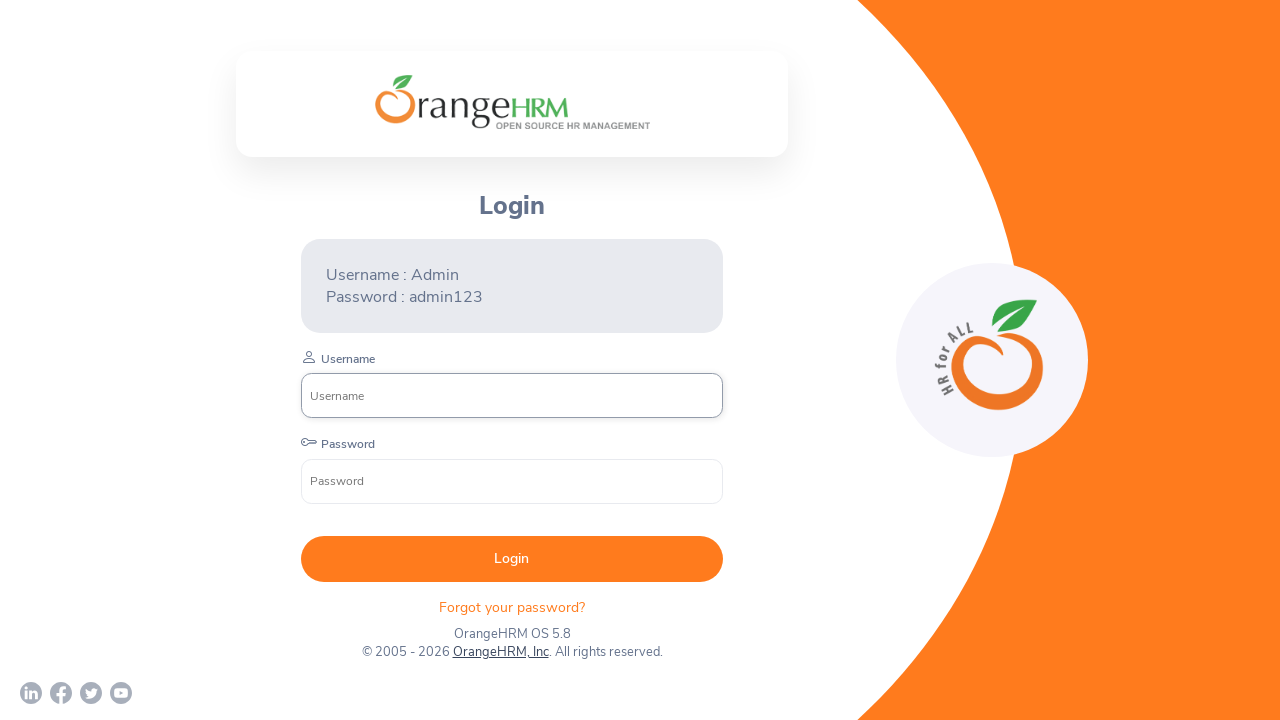